Opens TestProject website, creates a new browser window, and navigates to TestProject's blog page in the new window

Starting URL: https://testproject.io/

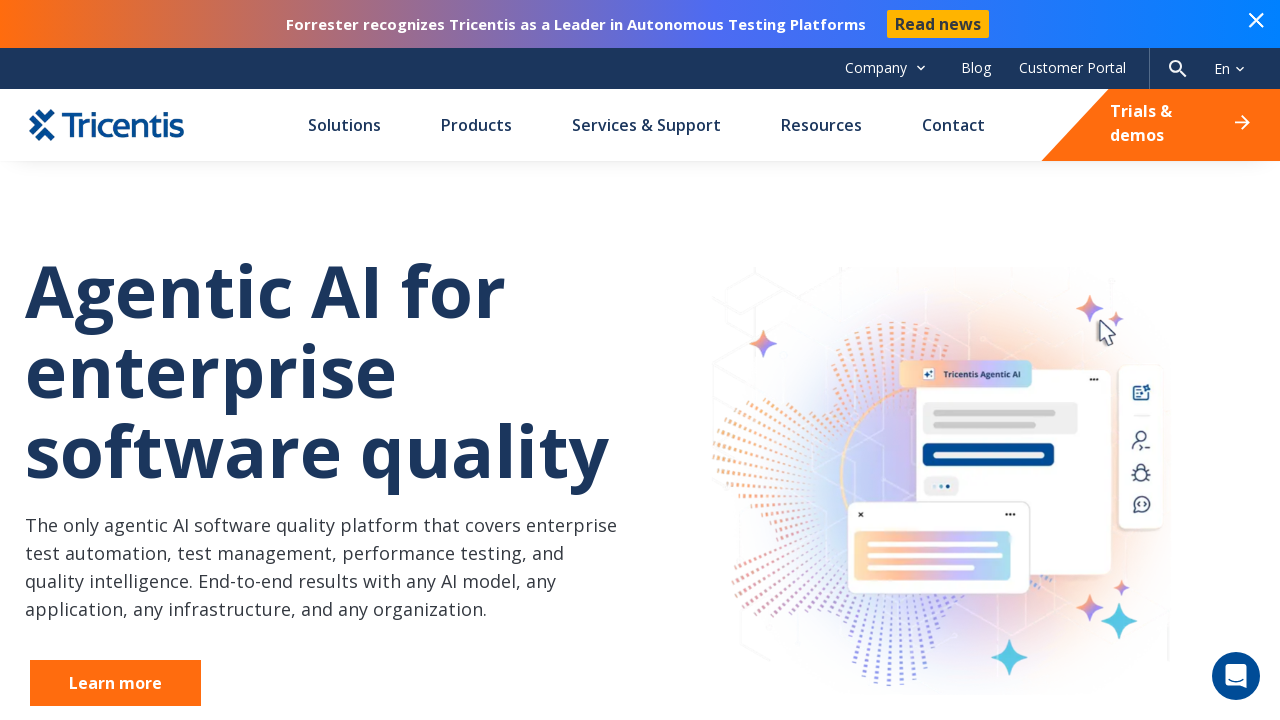

Opened a new browser window
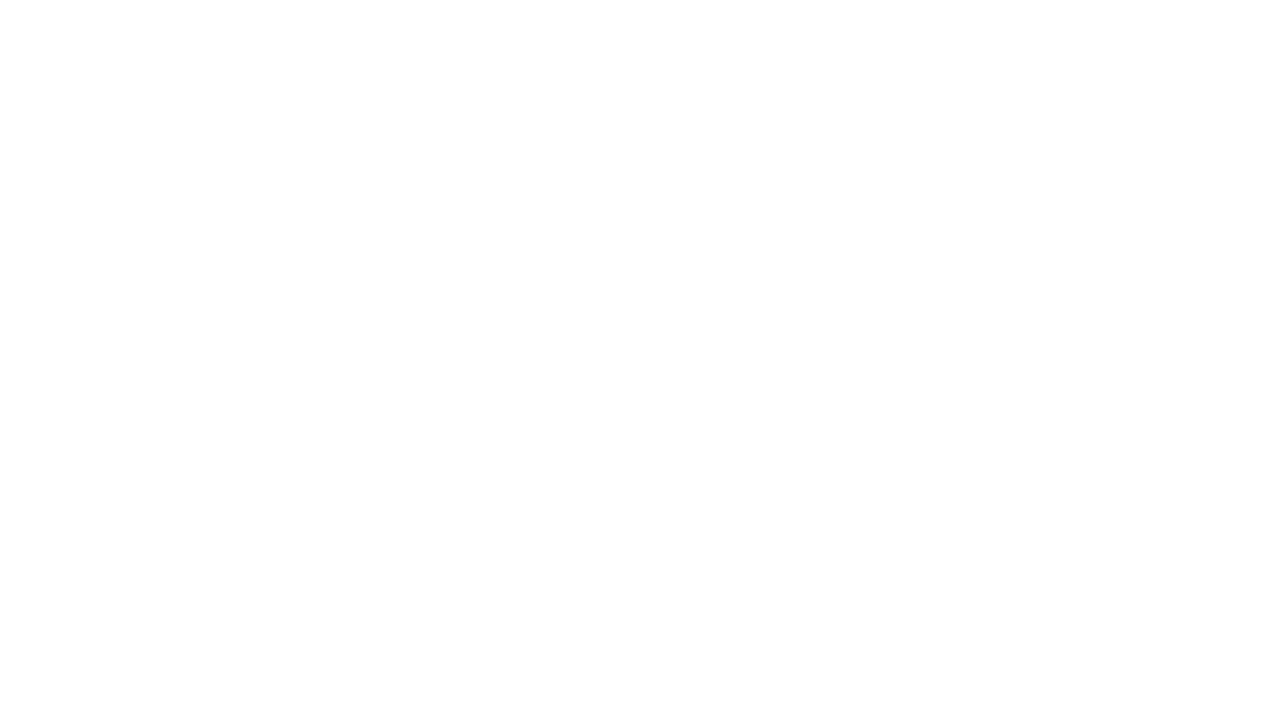

Navigated to TestProject blog page in new window
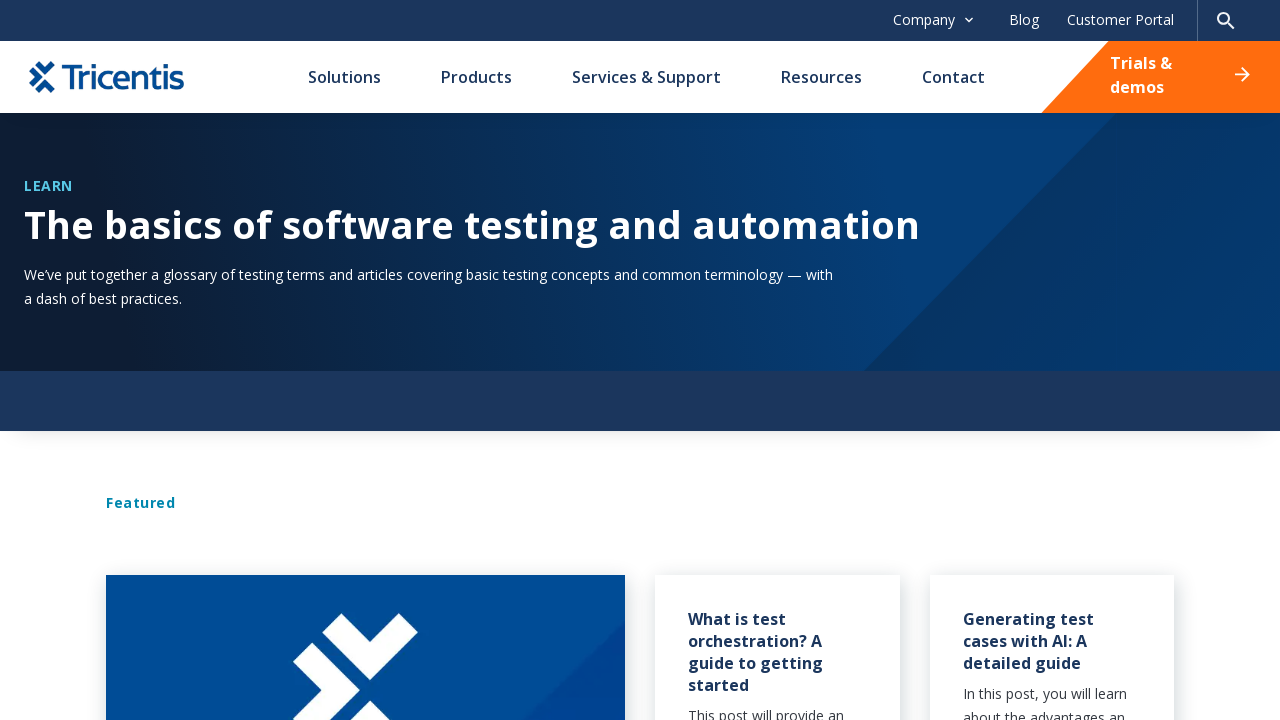

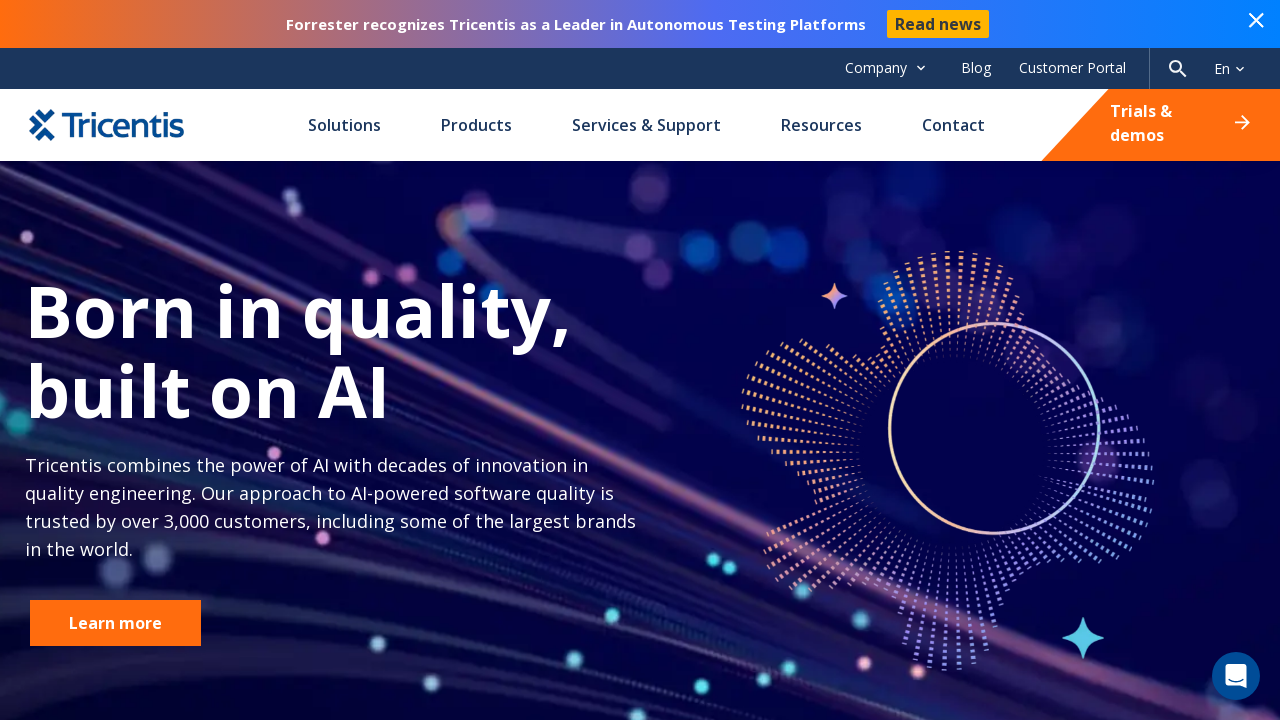